Tests table filtering functionality by entering "United States" in the filter textbox and verifying the filtered results.

Starting URL: https://selectorshub.com/xpath-practice-page/

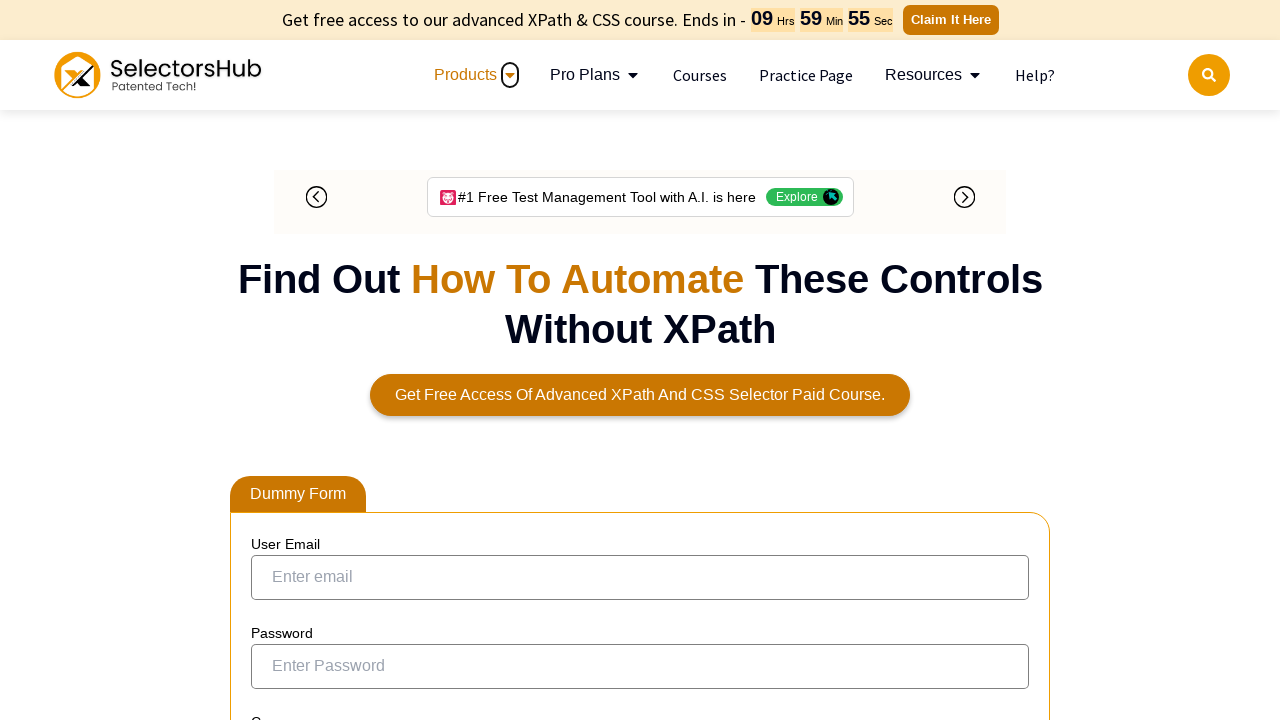

Entered 'United States' in table filter textbox on input[aria-controls='tablepress-1']
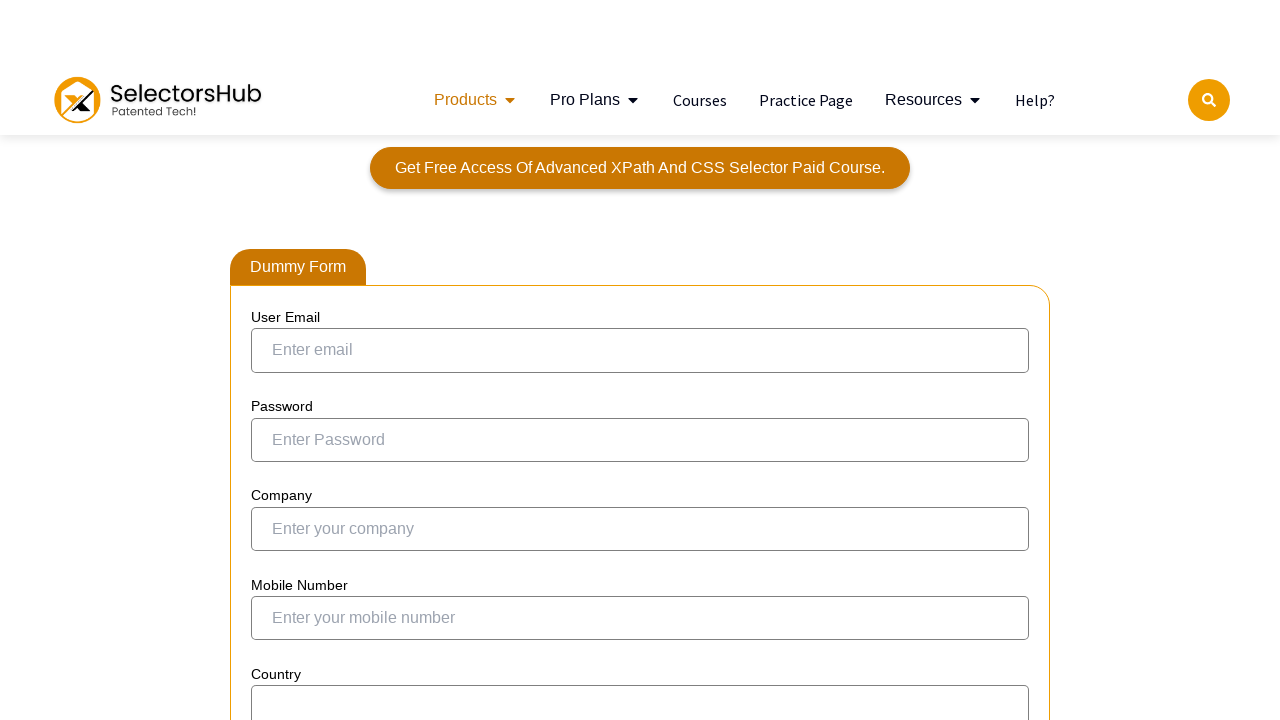

Filtered table results loaded successfully
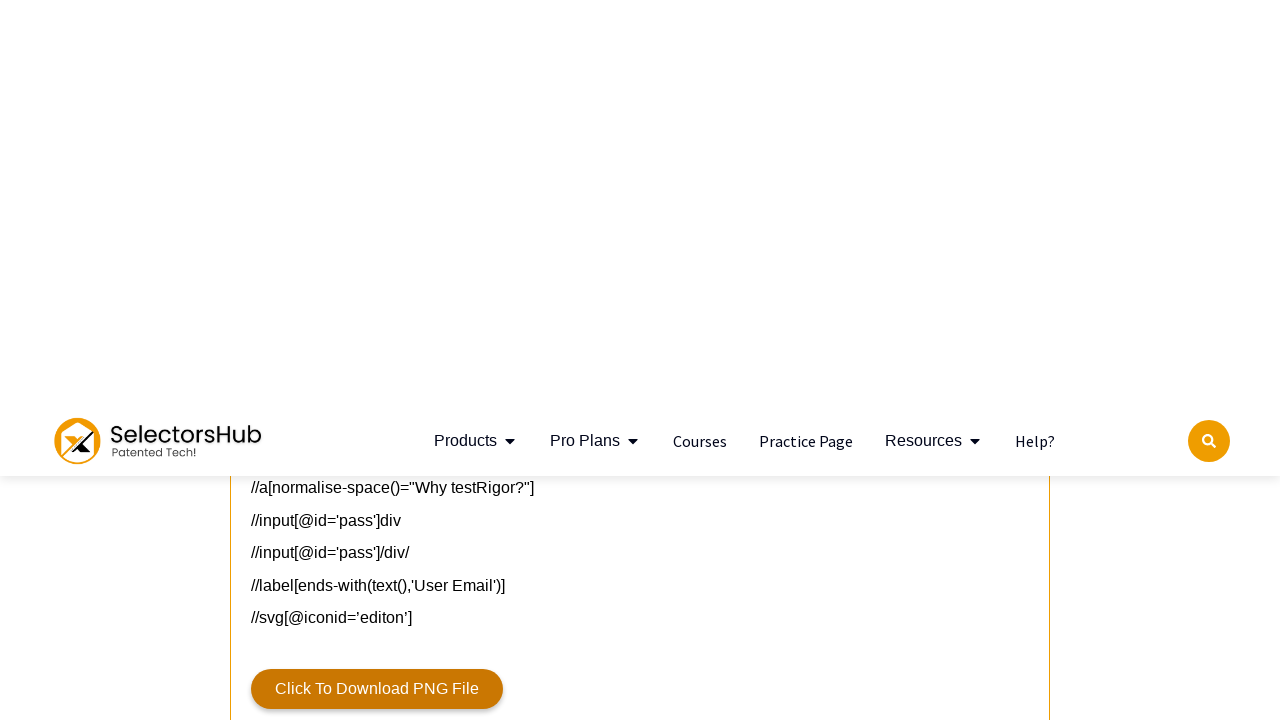

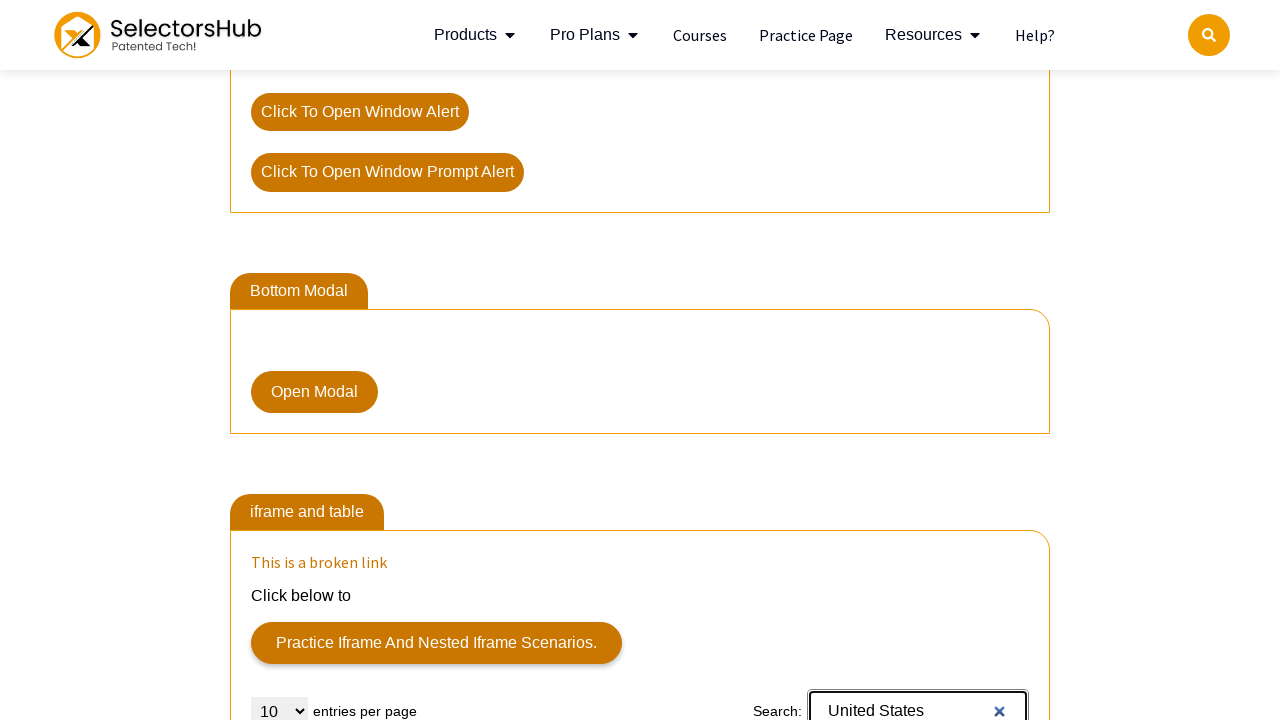